Tests the forgot password functionality by clicking the forgot password link, filling in email, username, and new password fields, then submitting the password reset form.

Starting URL: https://rahulshettyacademy.com/client

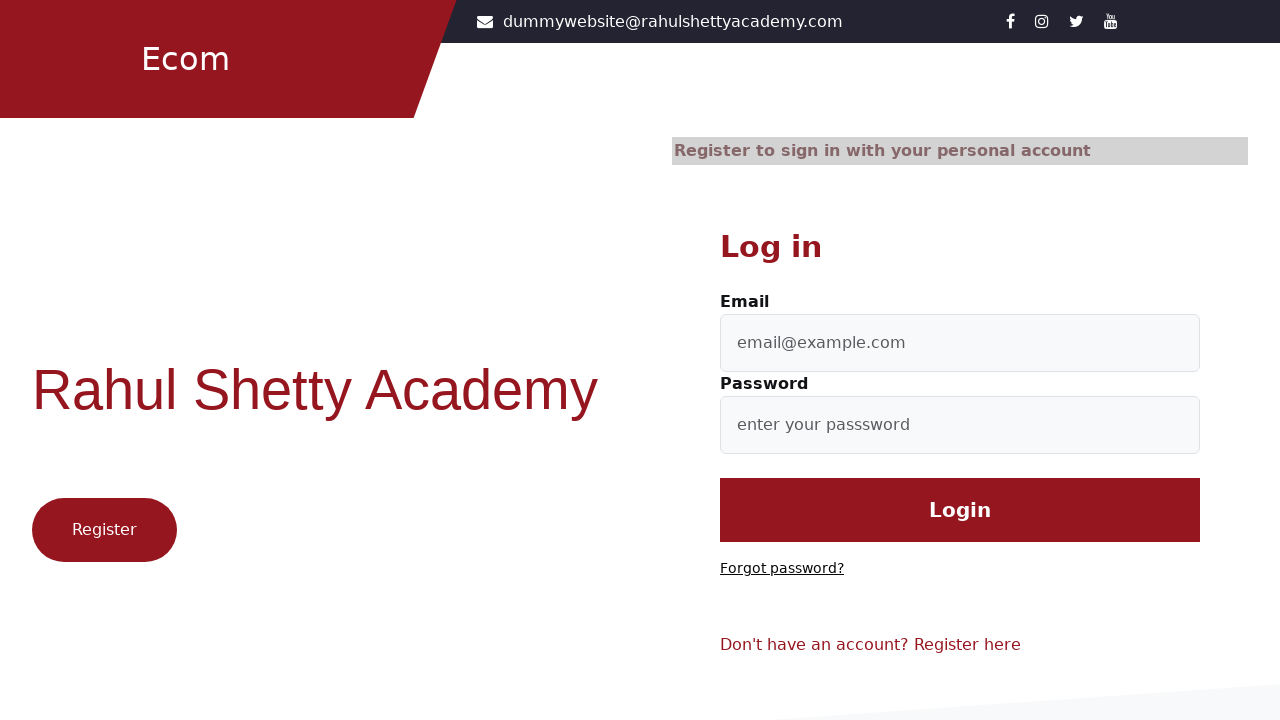

Clicked 'Forgot password?' link at (782, 569) on text=Forgot password?
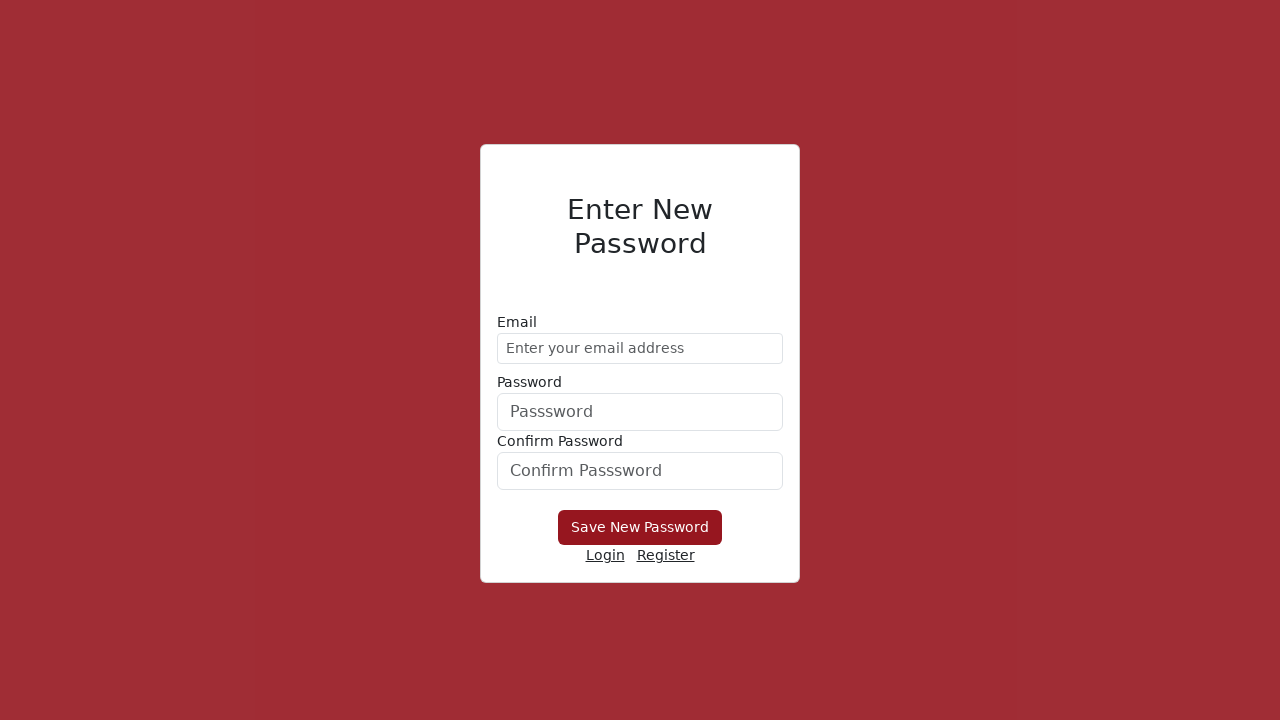

Filled email field with 'maria.test@example.com' on //form/div[1]/input
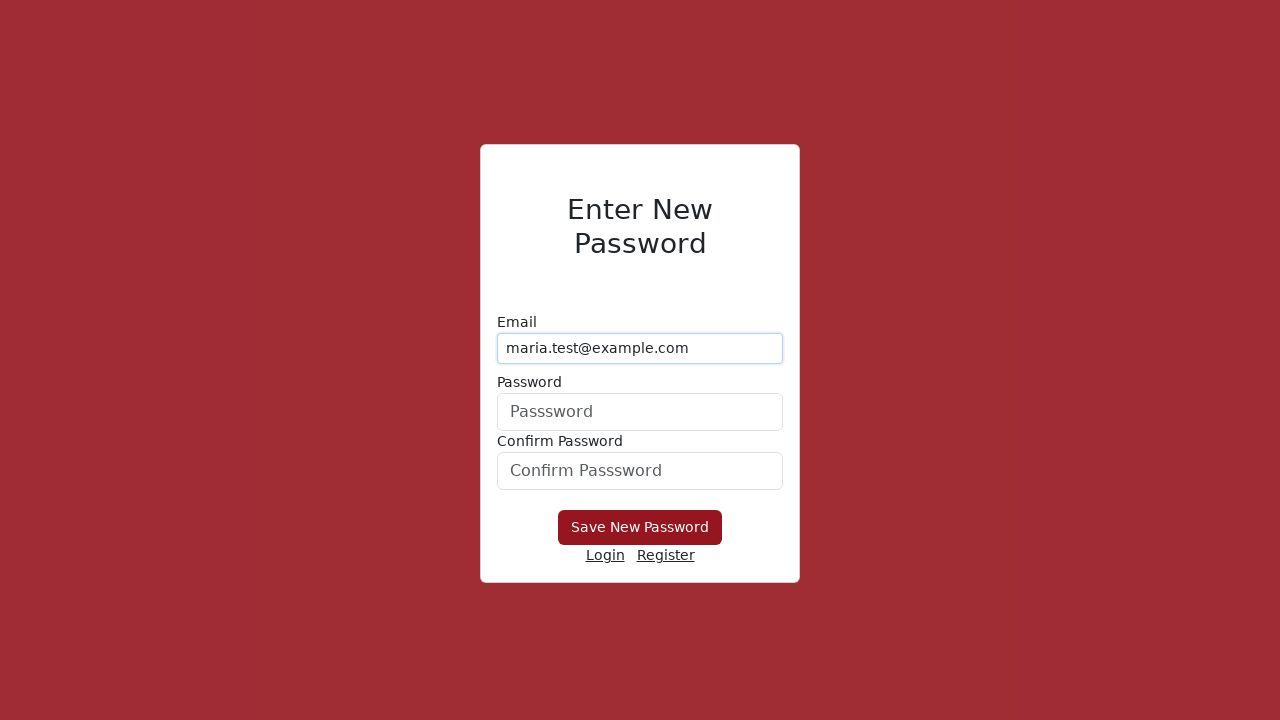

Filled username field with 'maria.test' on form div:nth-child(2) input
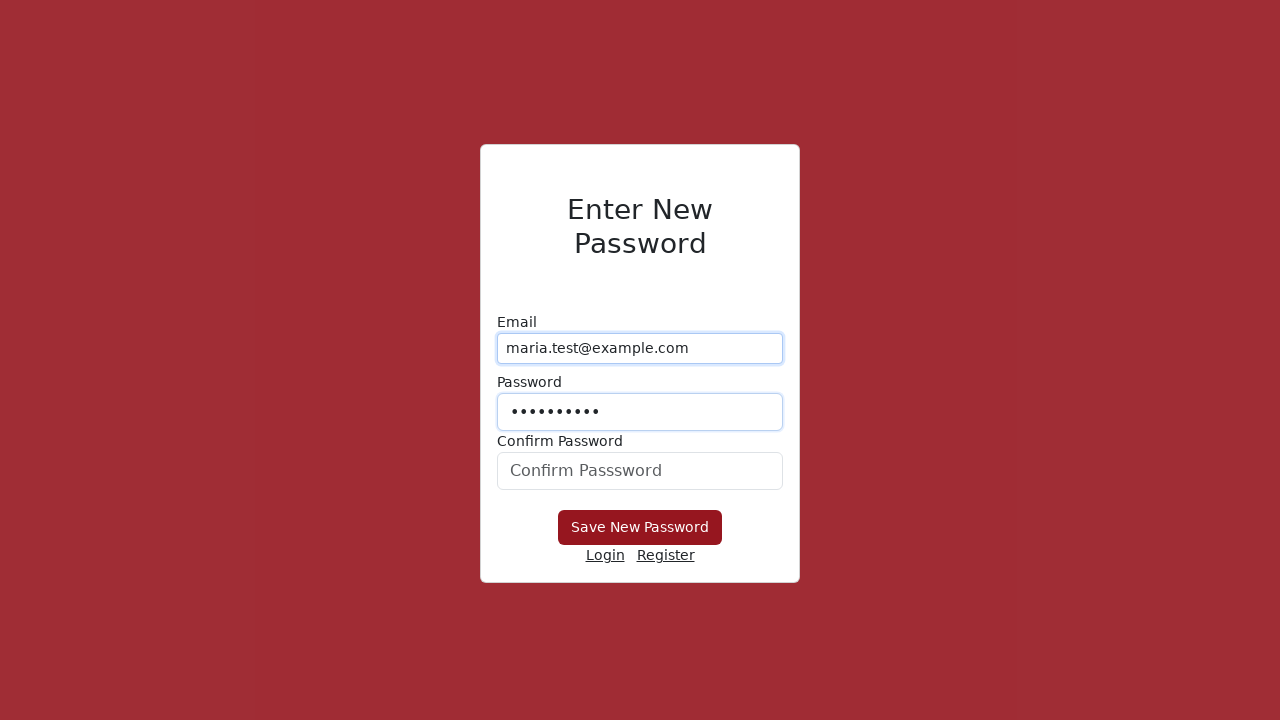

Filled new password field with 'NewSecurePass123' on #confirmPassword
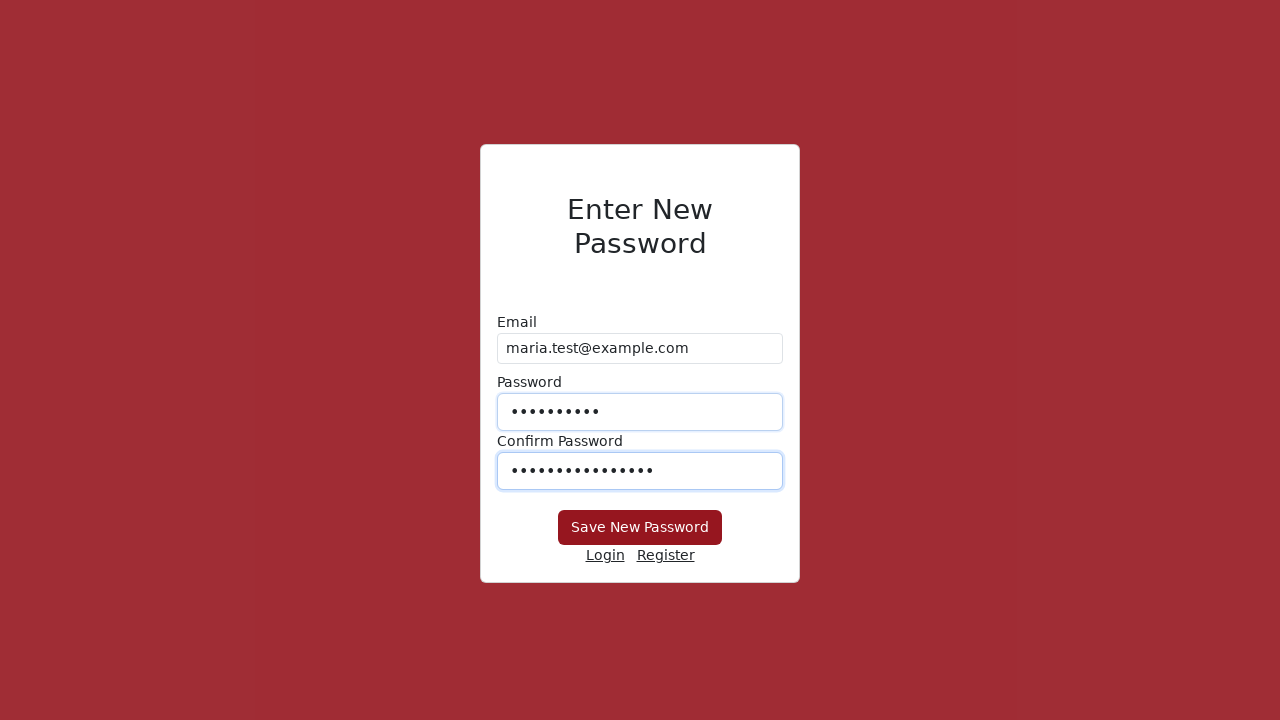

Clicked submit button to reset password at (640, 528) on button[type='submit']
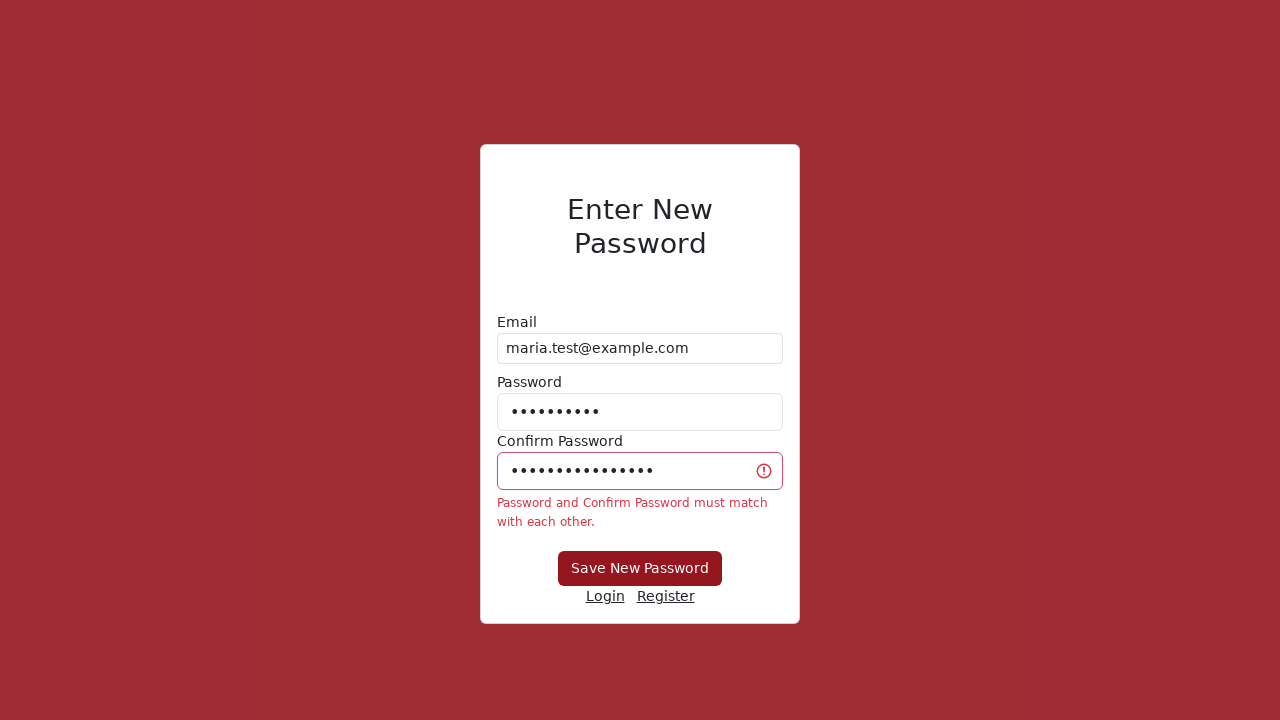

Clicked 'Save New Password' button to confirm password reset at (640, 568) on text=Save New Password
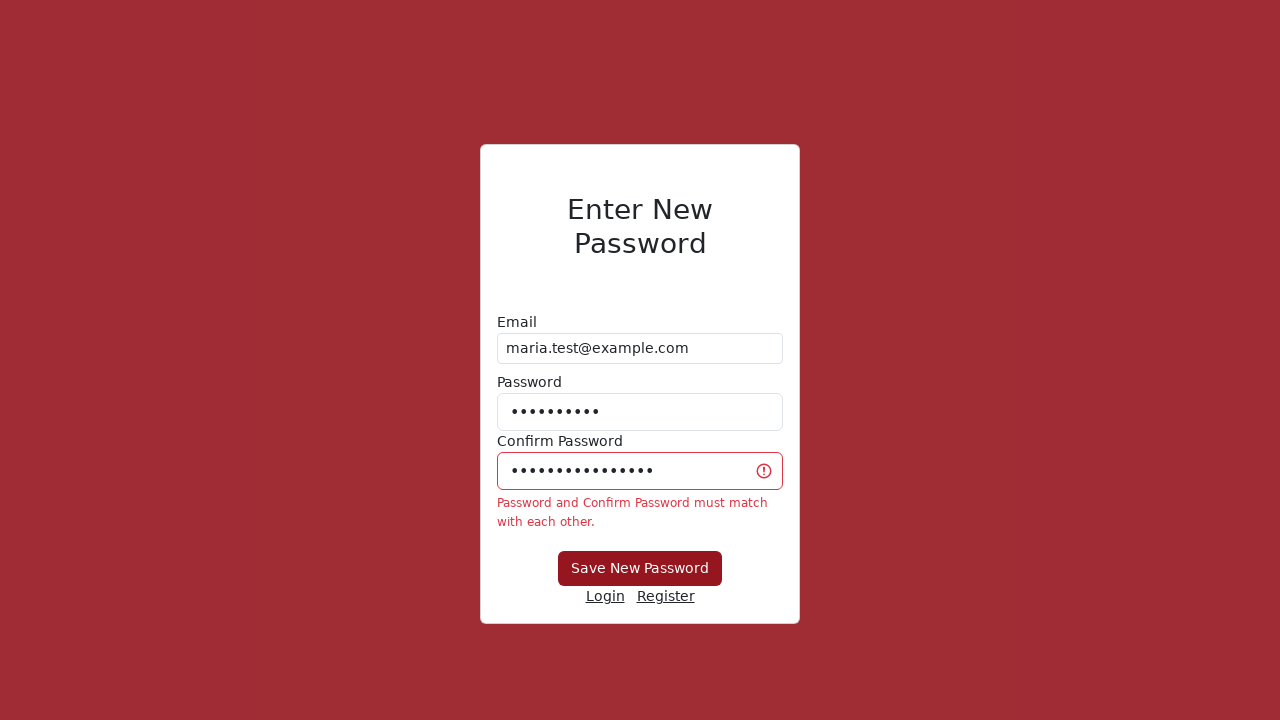

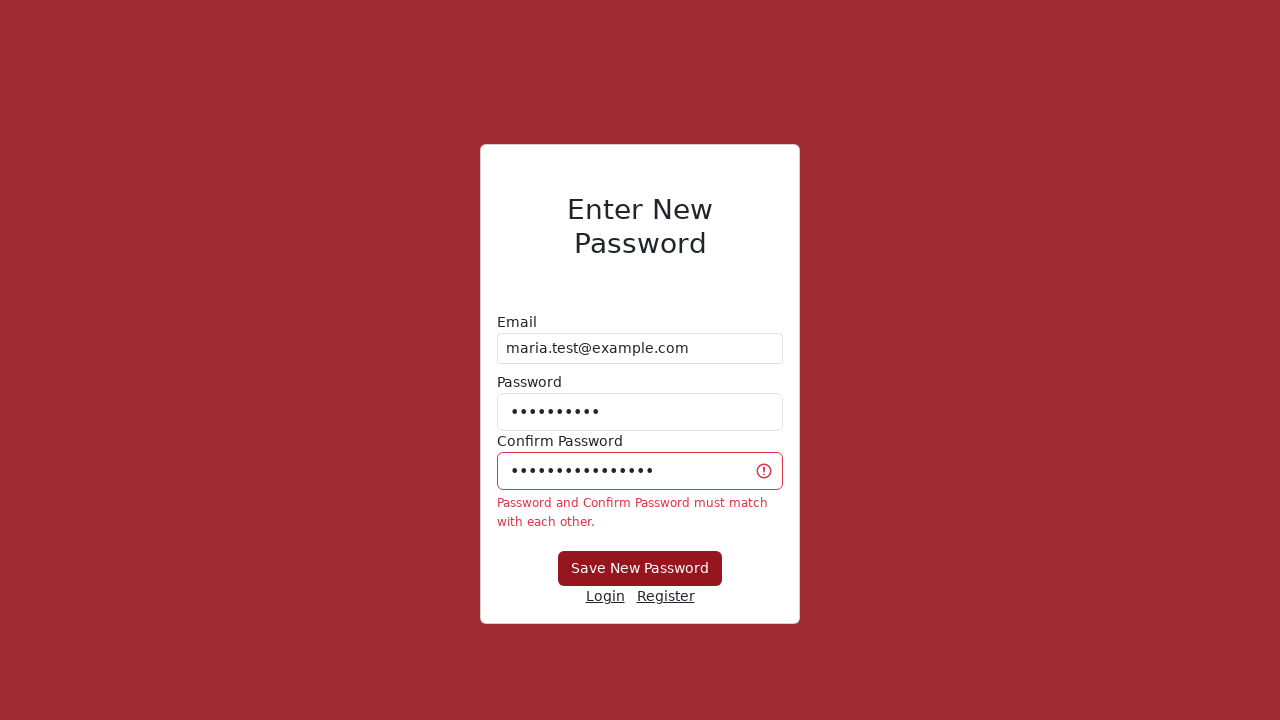